Tests checking all checkboxes on the page

Starting URL: http://the-internet.herokuapp.com/checkboxes

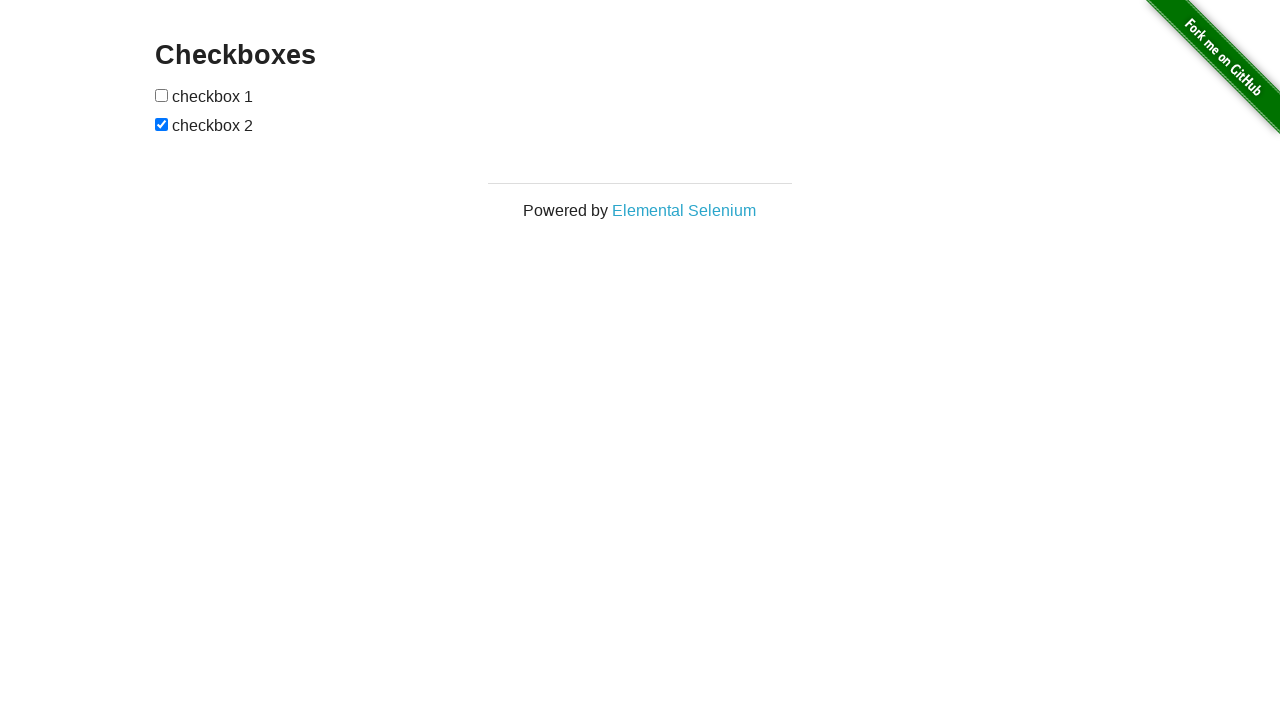

Located all checkboxes on the page
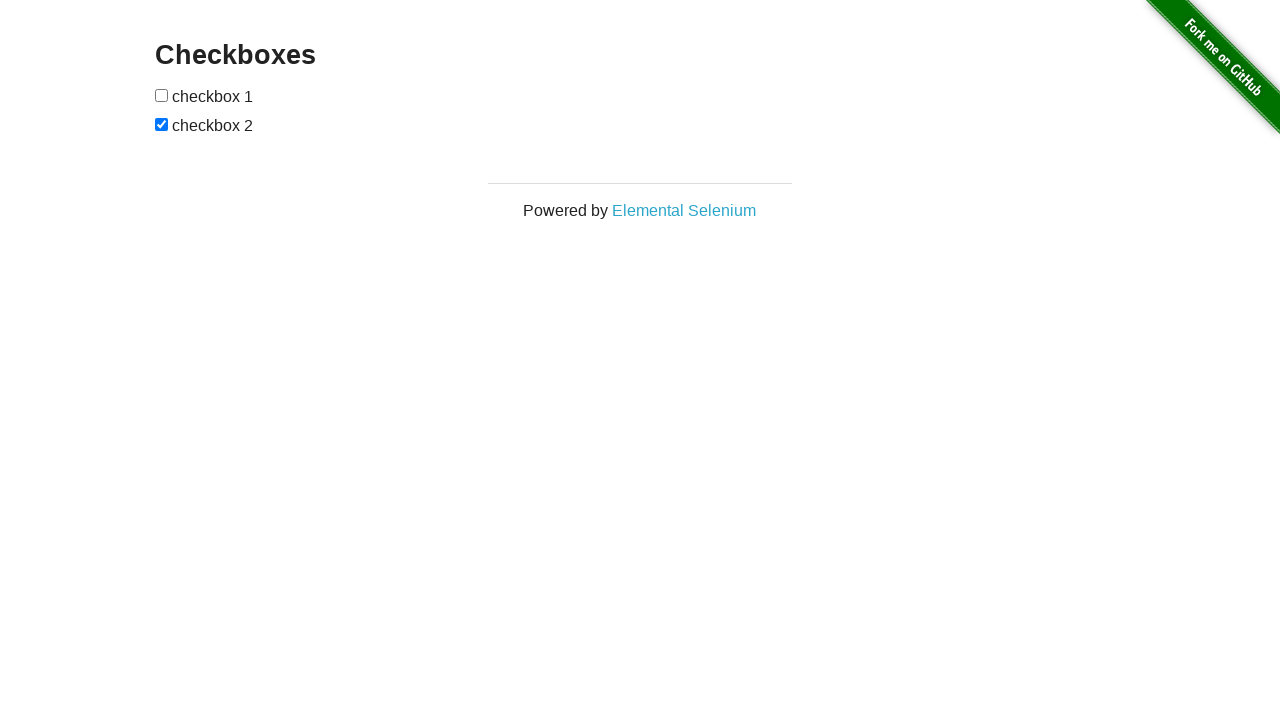

Found 2 checkboxes on the page
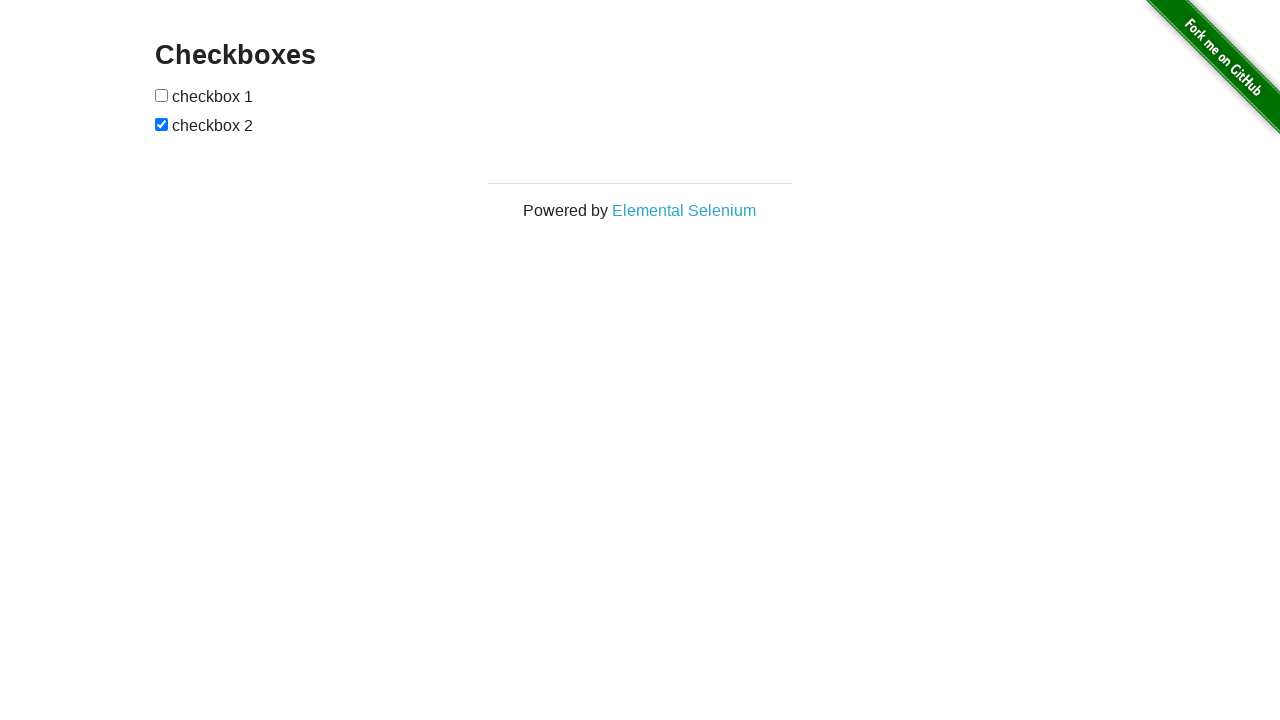

Checked checkbox 1 of 2 at (162, 95) on input[type='checkbox'] >> nth=0
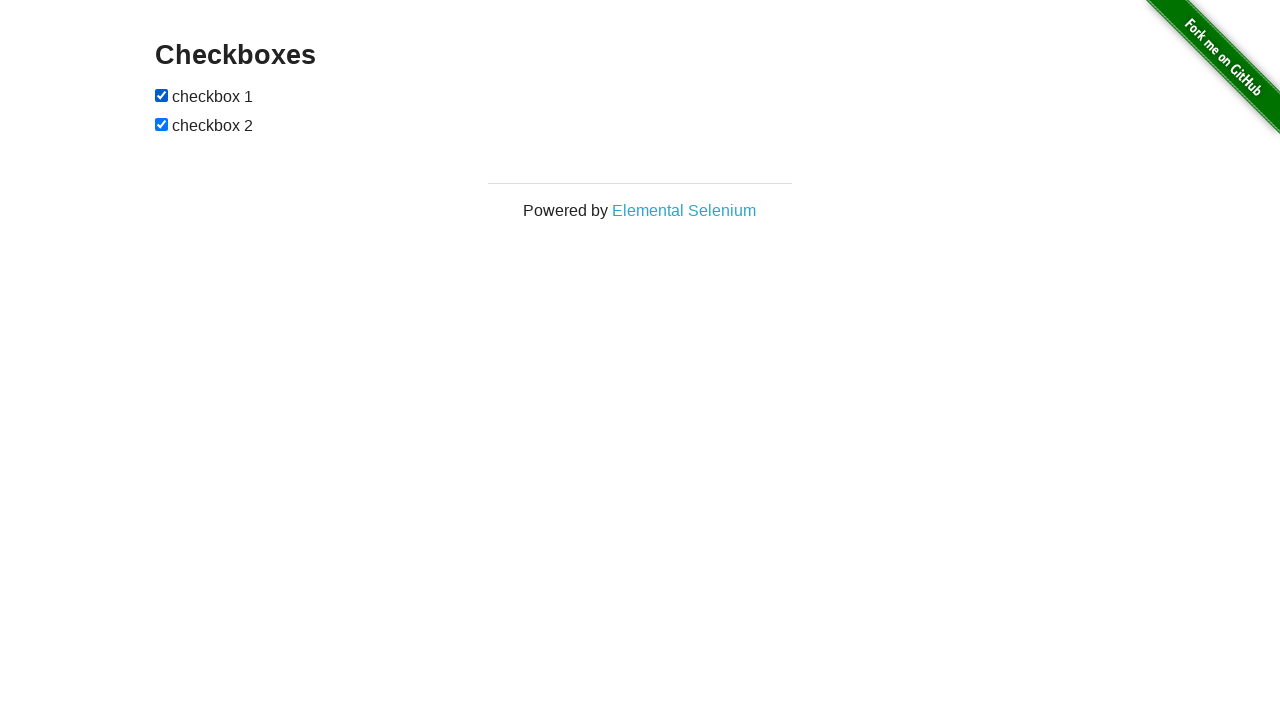

Checked checkbox 2 of 2 on input[type='checkbox'] >> nth=1
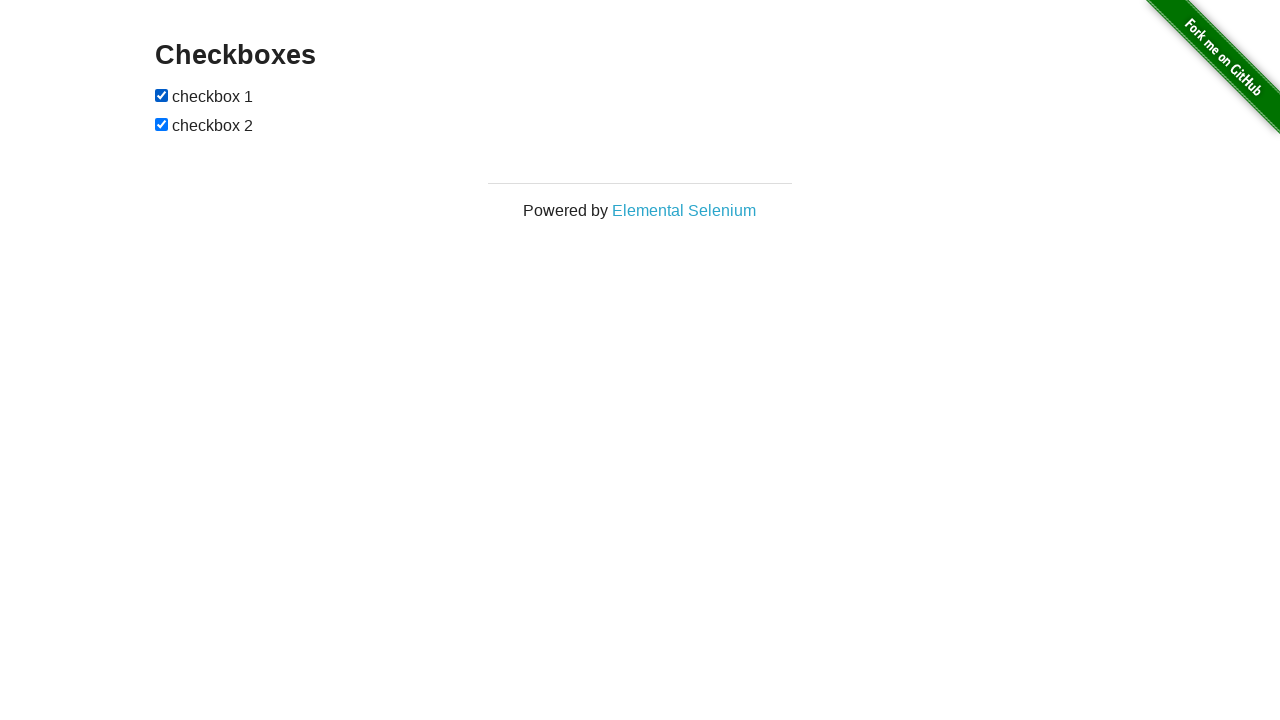

Verified checkbox 1 of 2 is checked
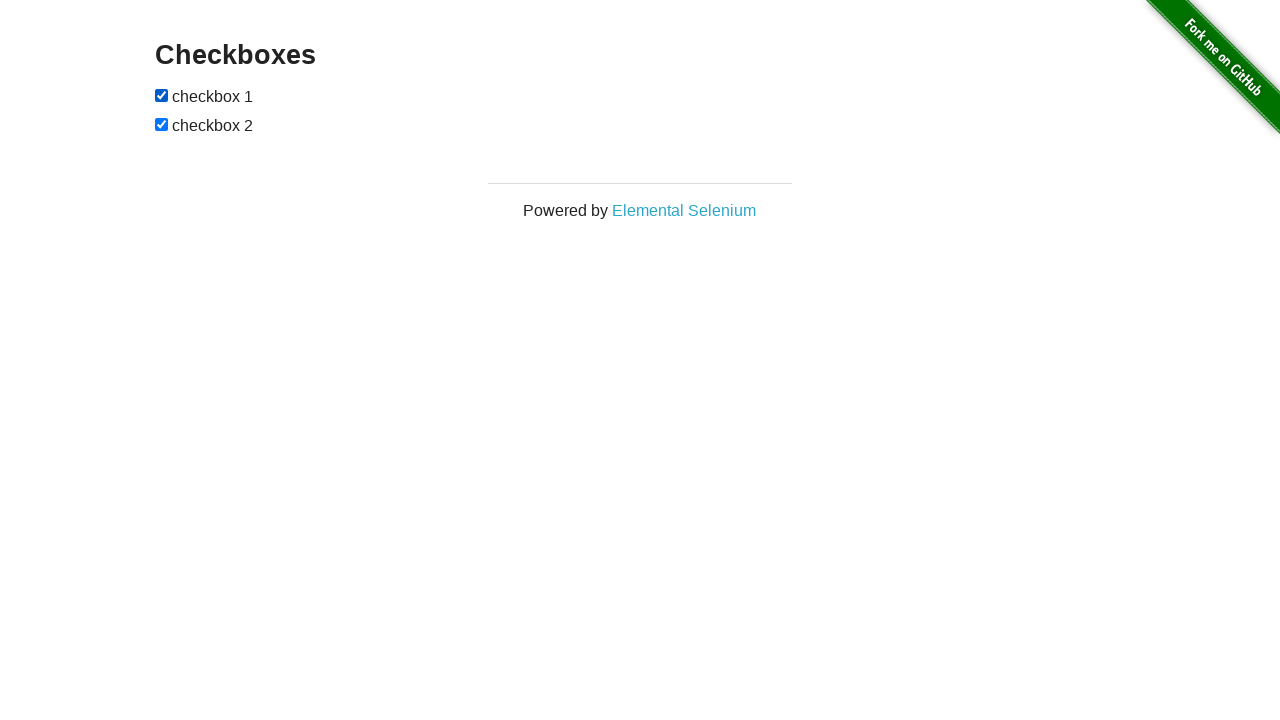

Verified checkbox 2 of 2 is checked
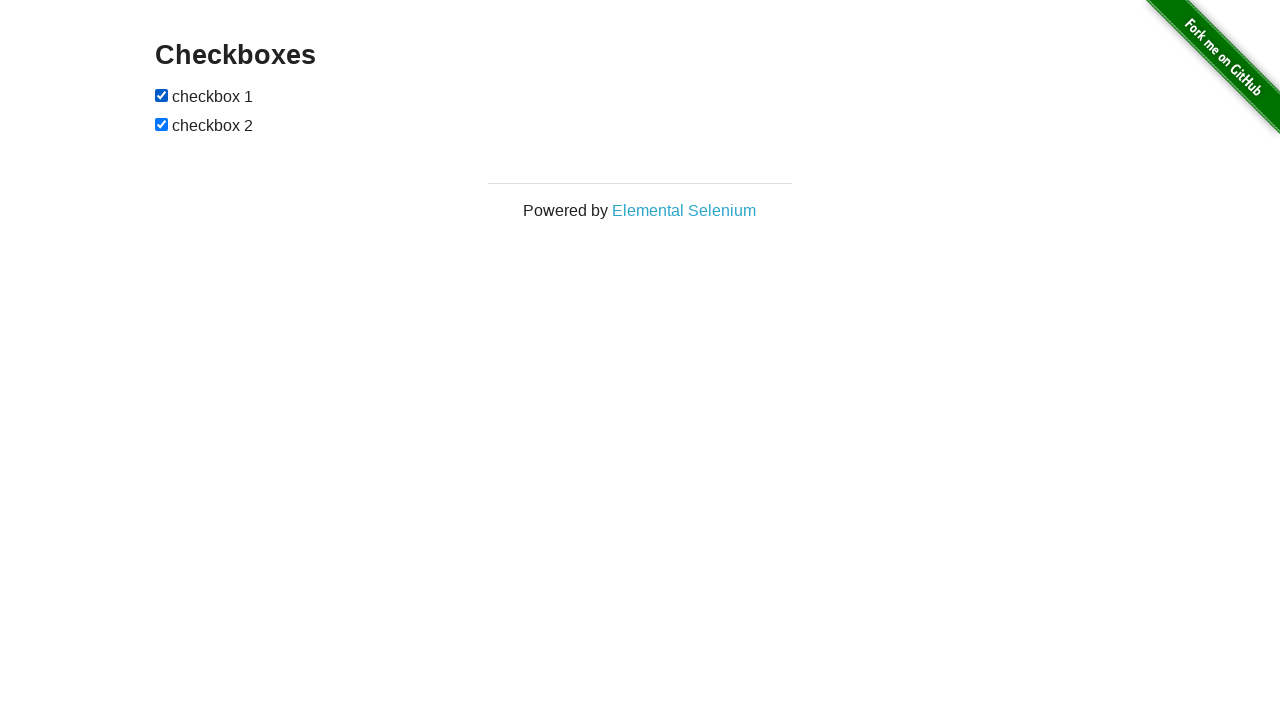

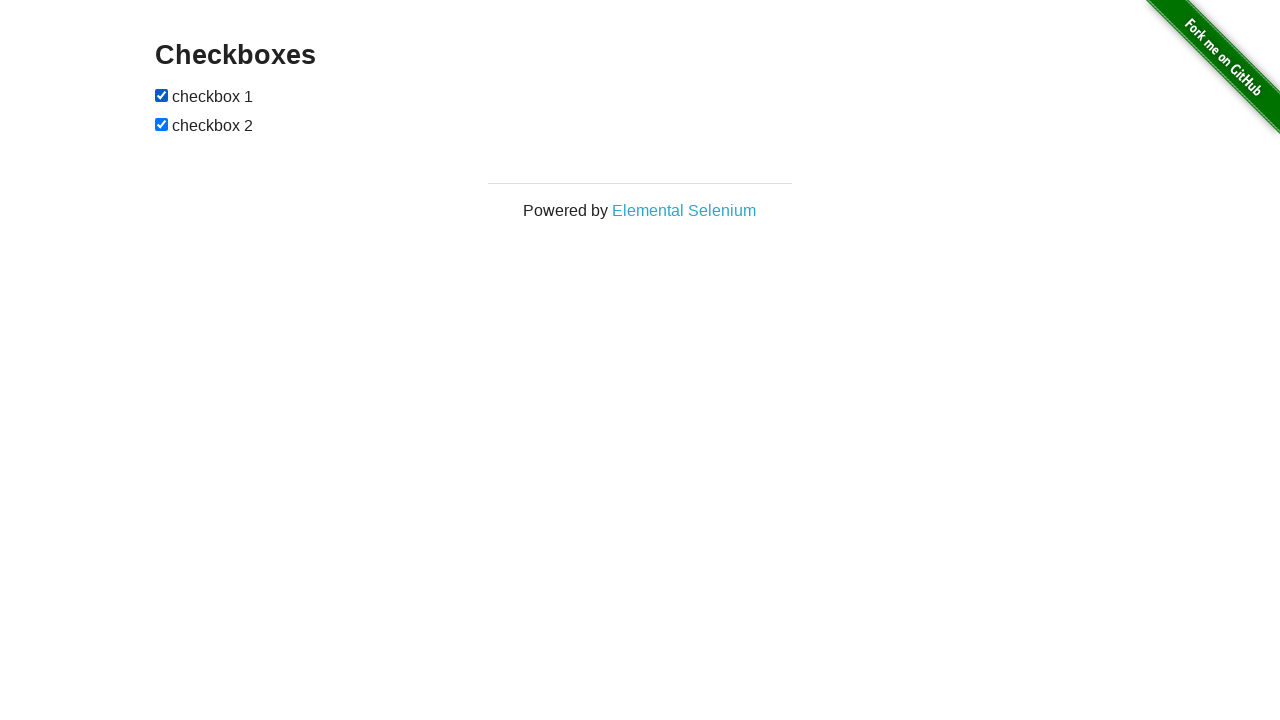